Tests a practice automation form by filling in personal details (name, email, phone, address), selecting gender radio button, checking a day checkbox, selecting country and color from dropdowns, entering a date, and verifying a table exists on the page.

Starting URL: https://testautomationpractice.blogspot.com/

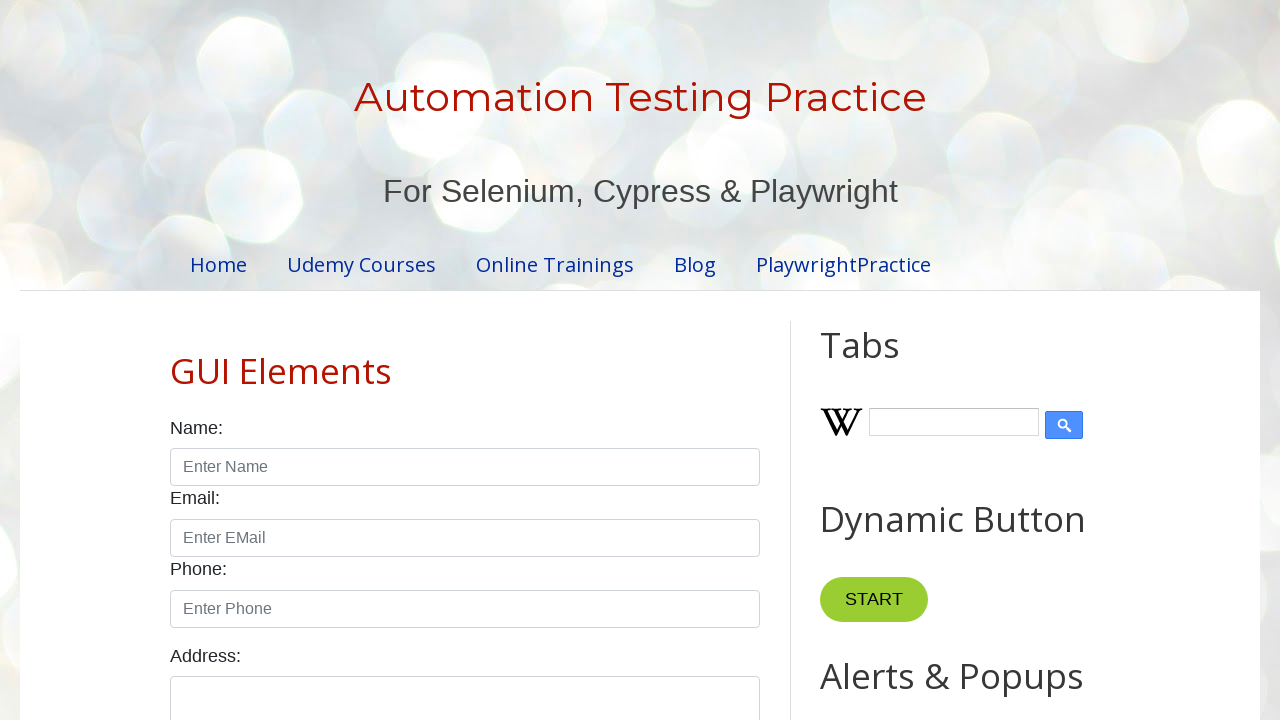

Filled name field with 'Kalyan' on #name
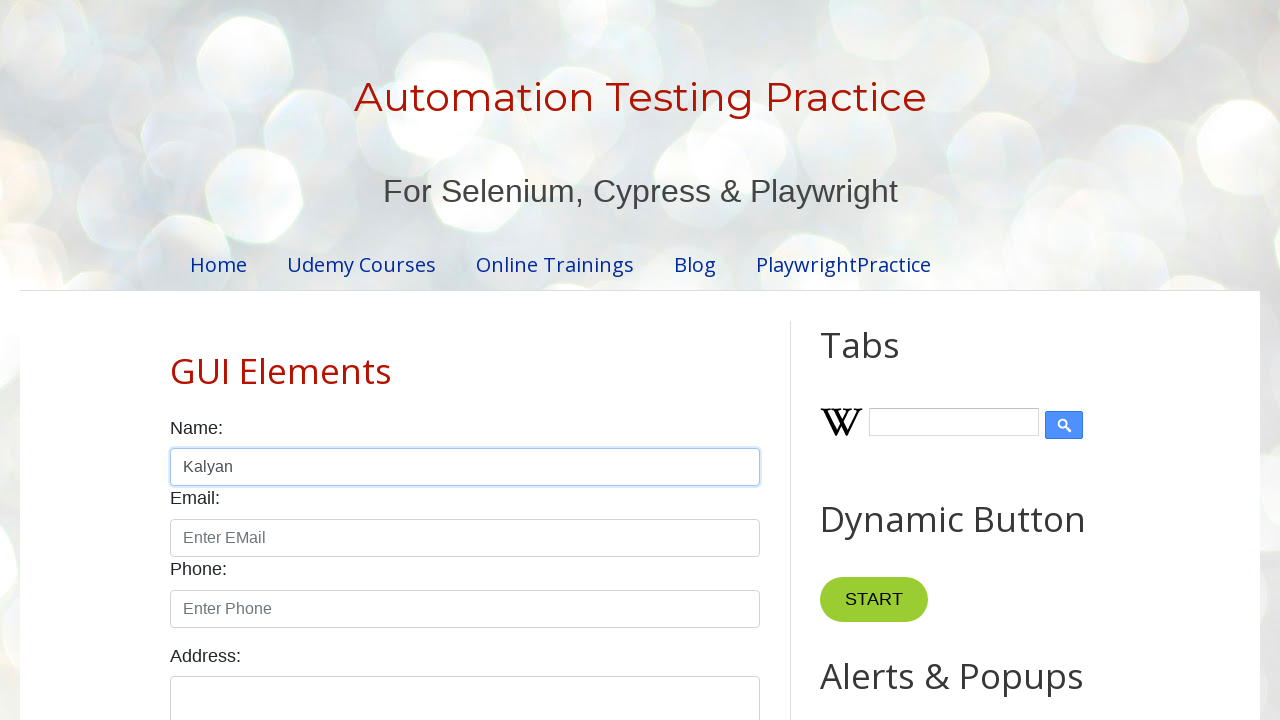

Filled email field with 'chphani946@gmail.com' on #email
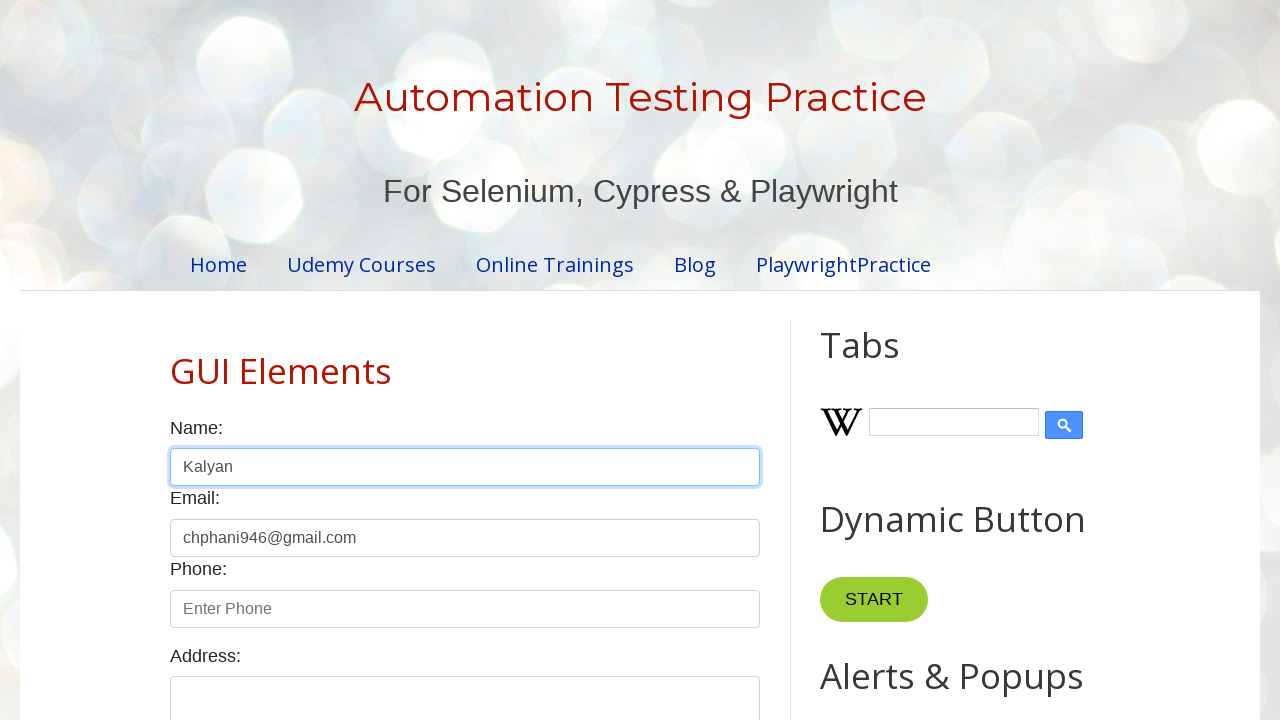

Filled phone field with '9963382609' on #phone
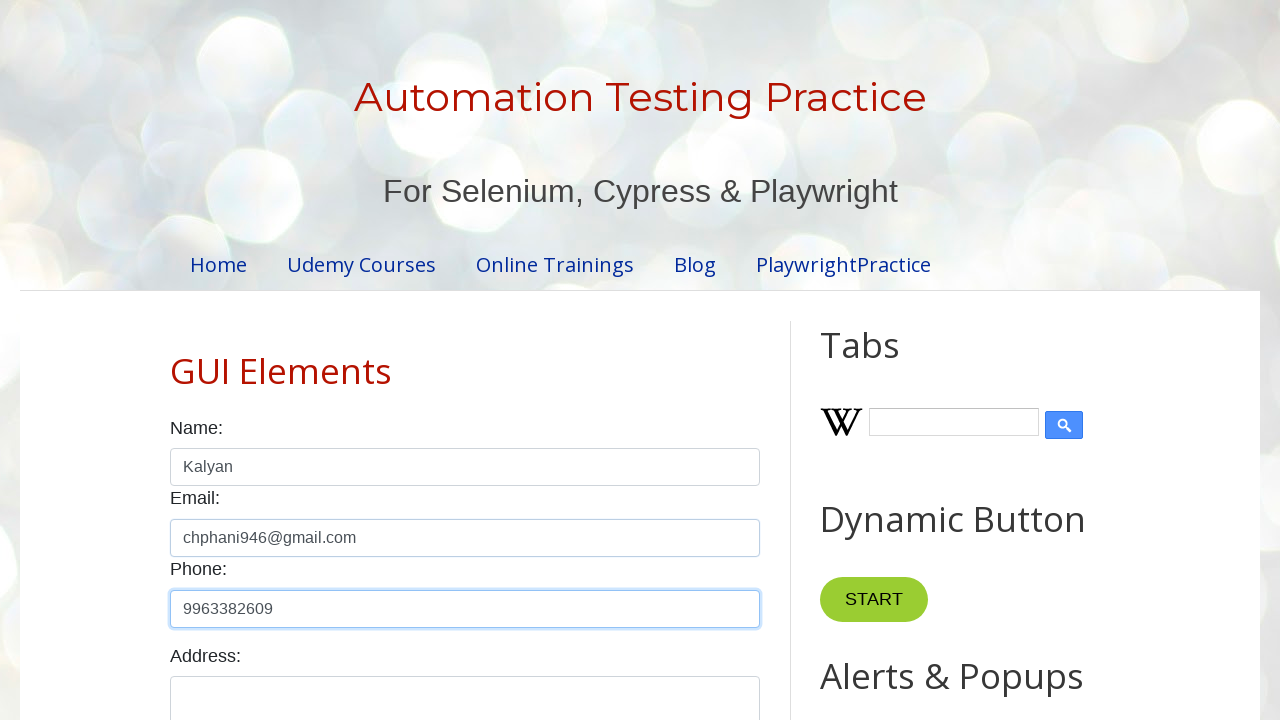

Filled address textarea with 'Kunkalagunta,Nekarikallu,Palanadu' on #textarea
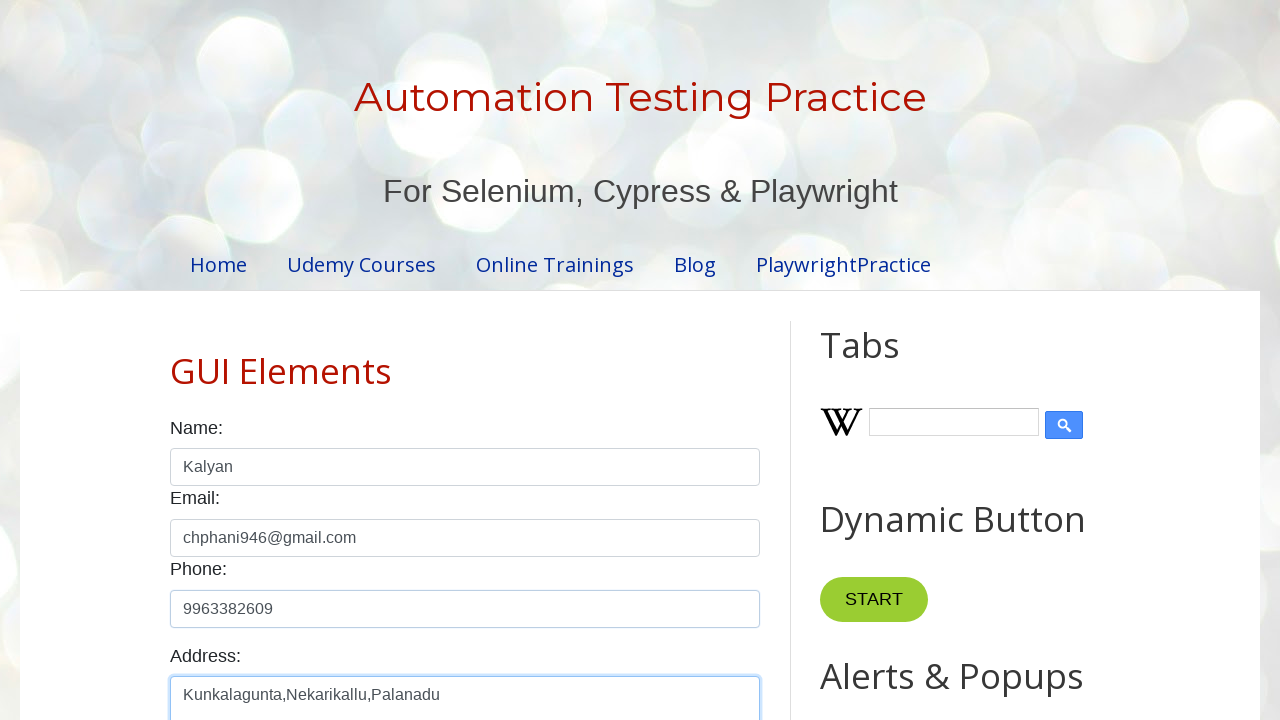

Selected male gender radio button at (176, 360) on #male
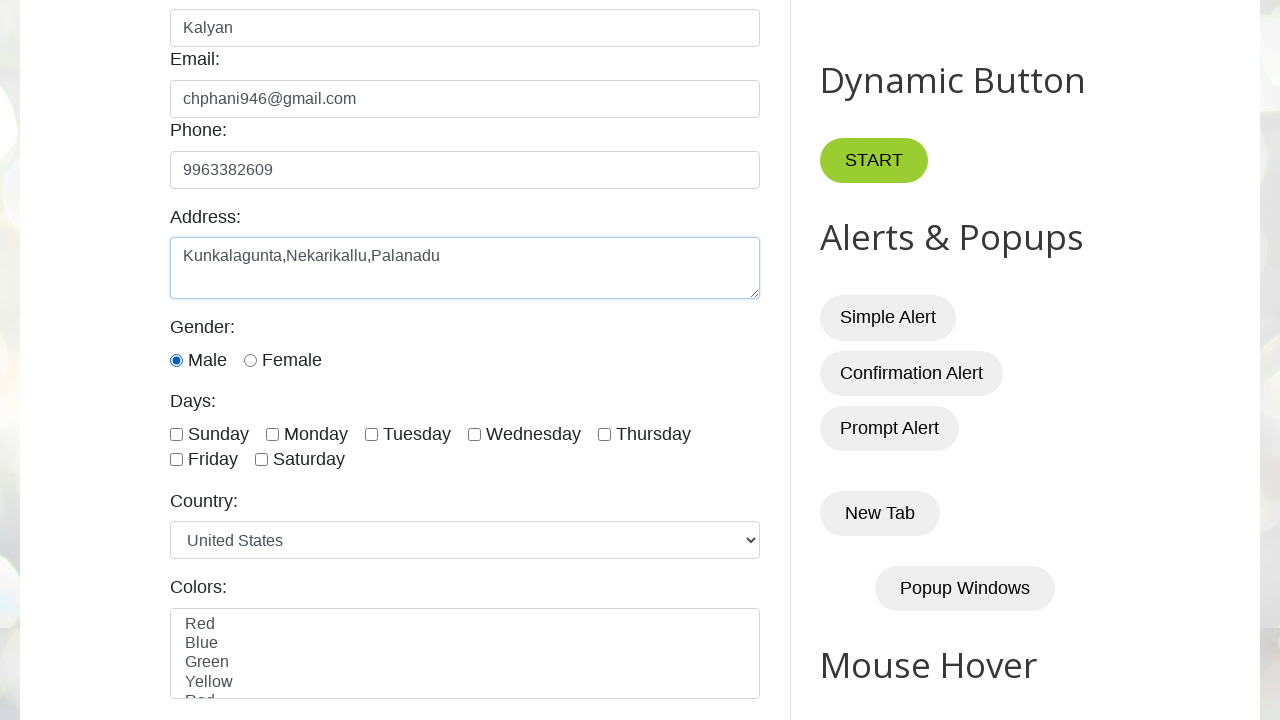

Checked Wednesday checkbox at (474, 434) on #wednesday
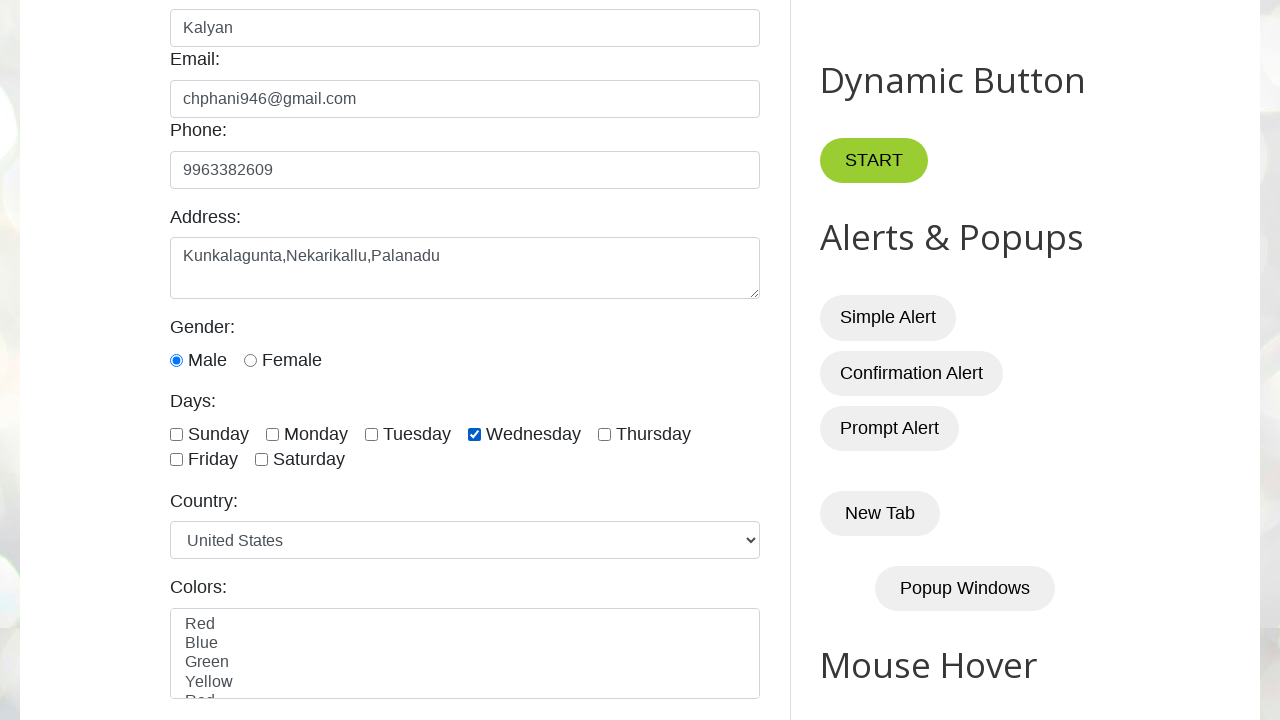

Selected 'india' from country dropdown on #country
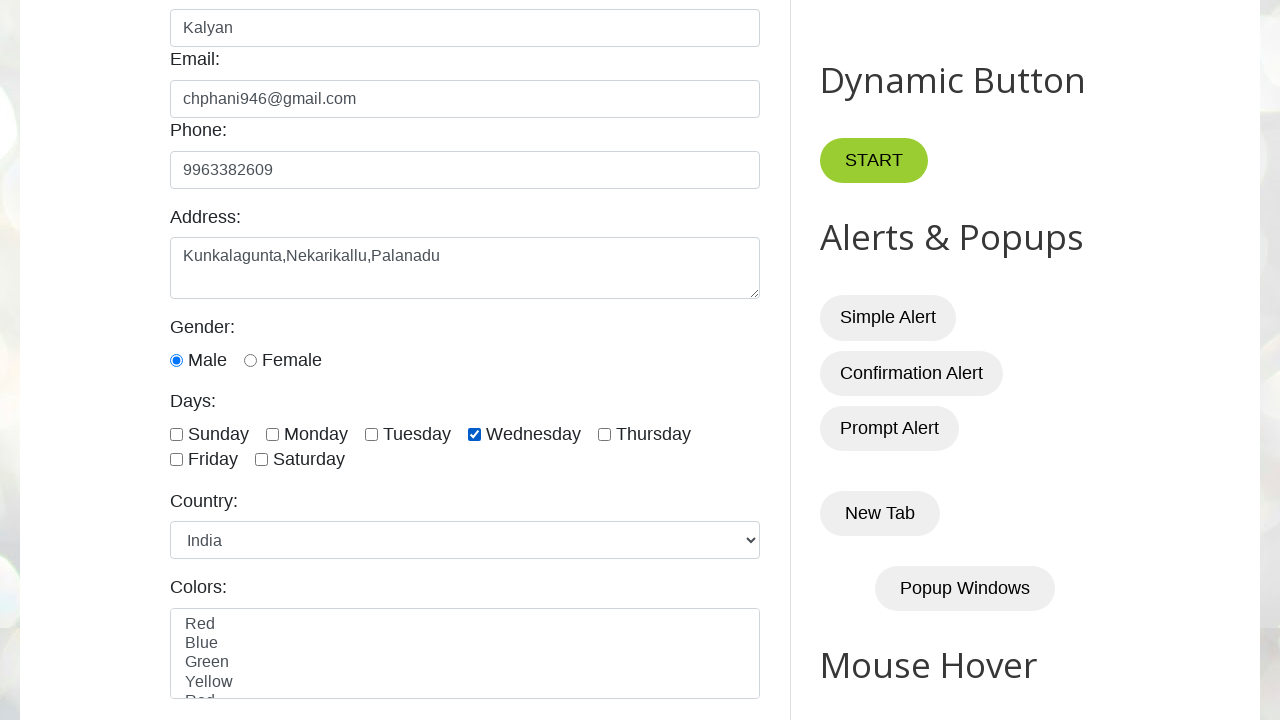

Selected 'green' from color dropdown on #colors
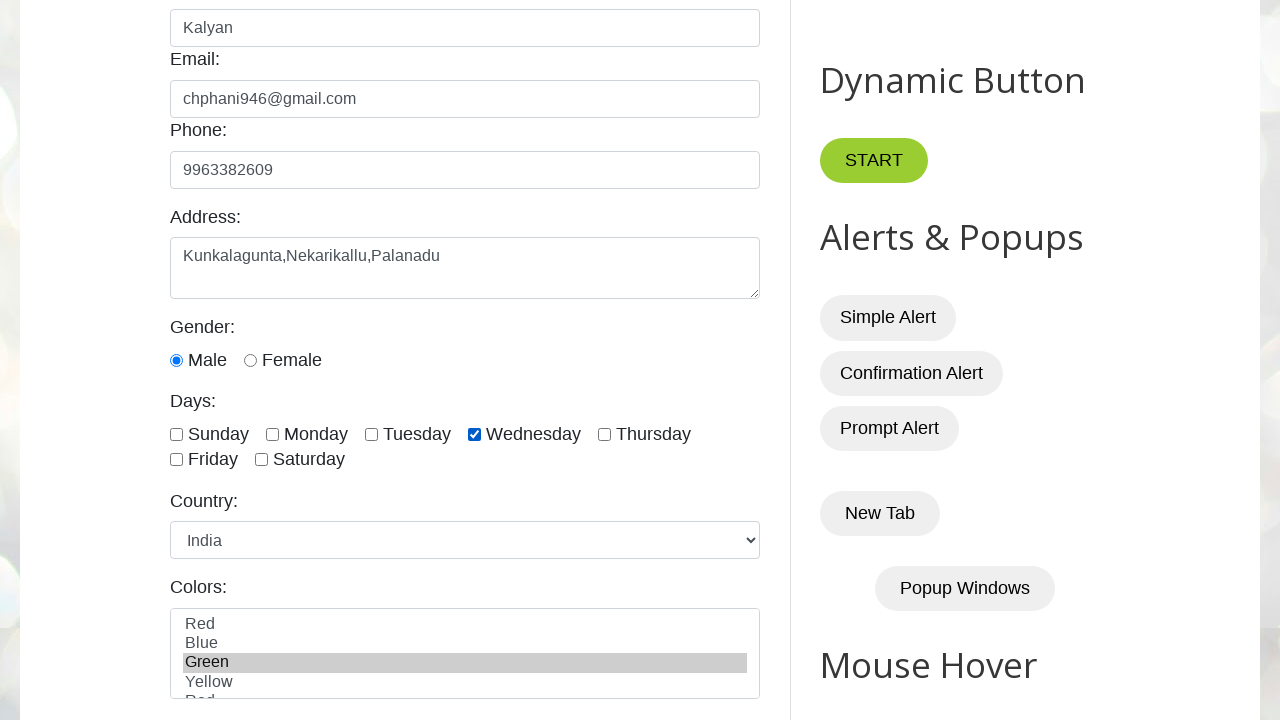

Filled date picker with '22/04/2002' on #datepicker
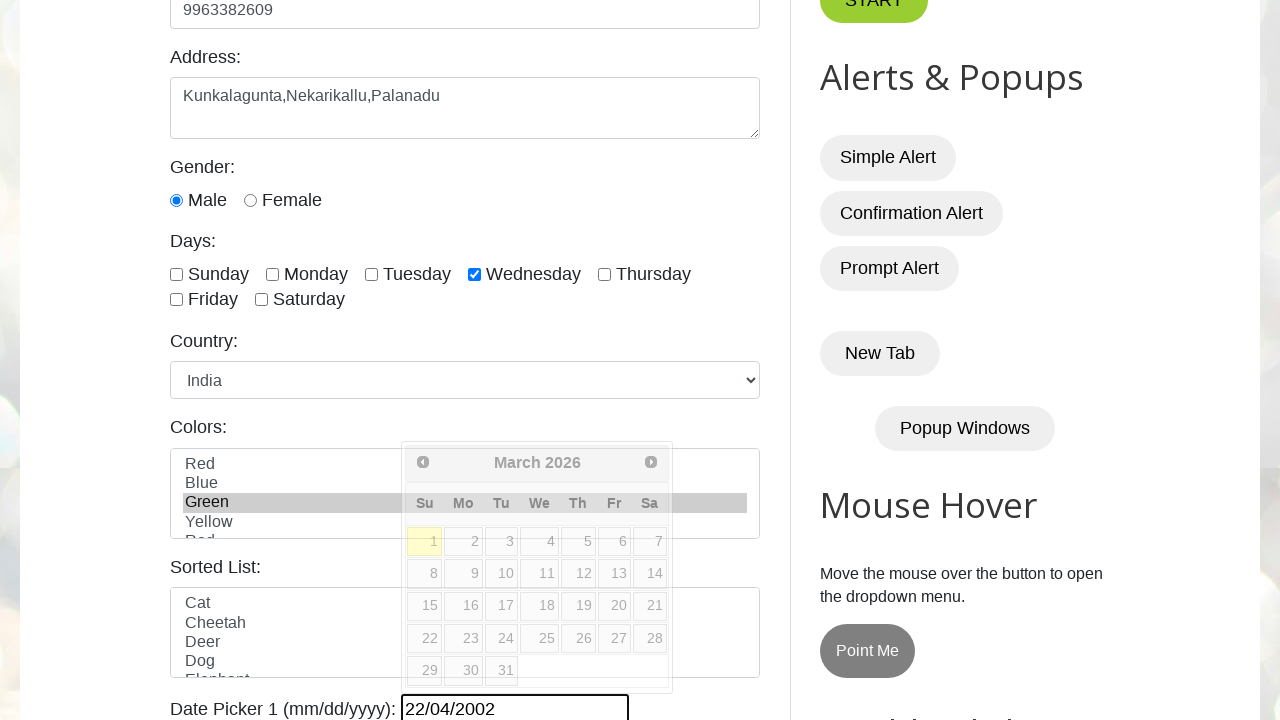

Verified table exists on the page
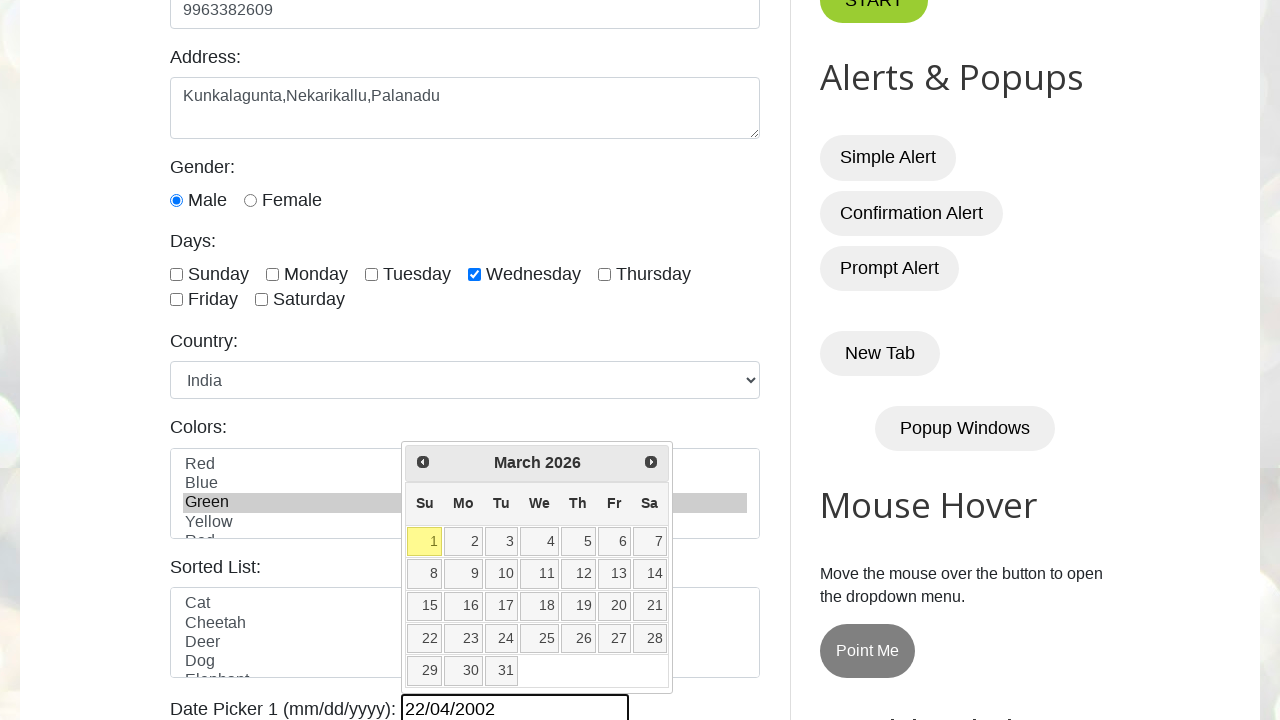

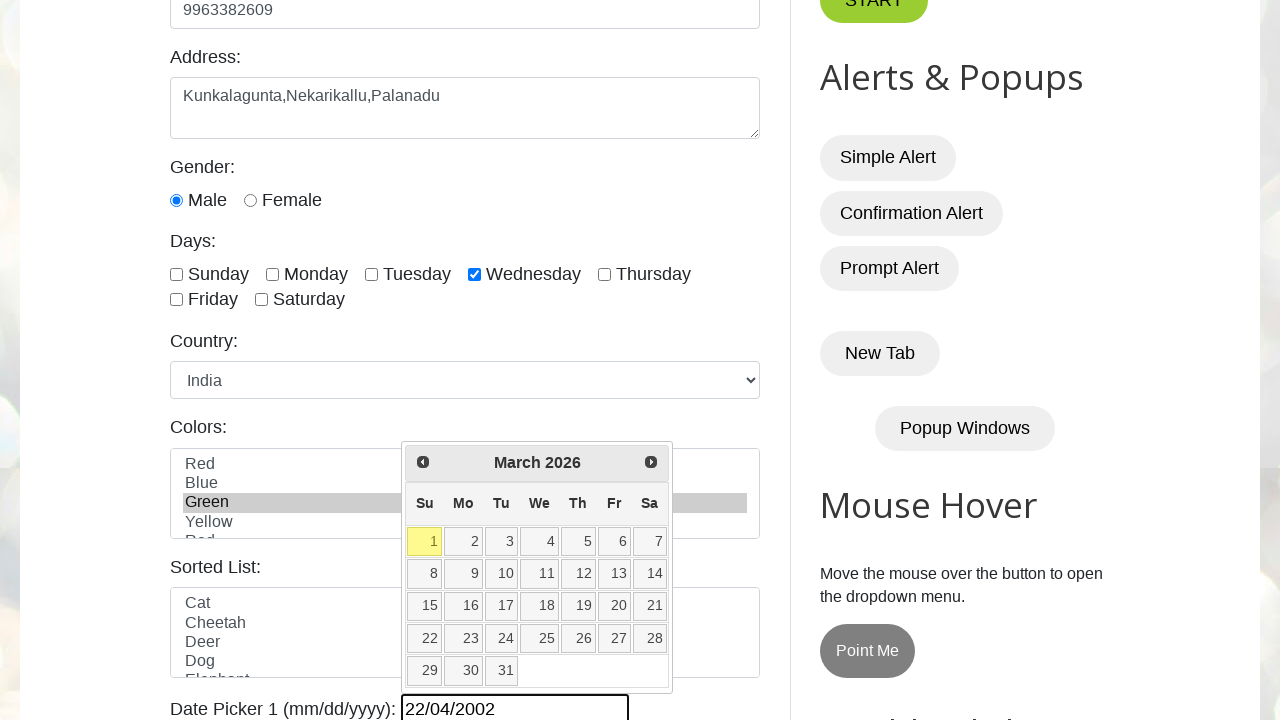